Tests sortable data table functionality by clicking the Last Name column header twice to verify ascending and descending sort order

Starting URL: http://the-internet.herokuapp.com/tables

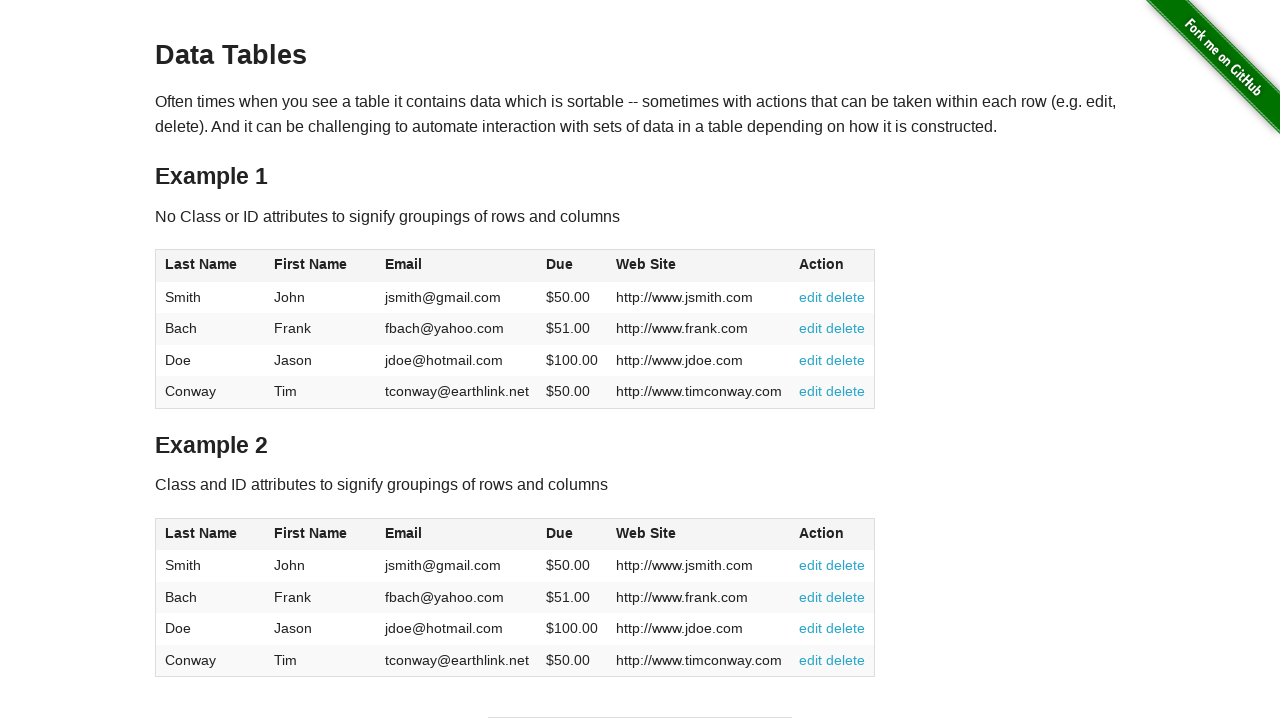

Navigated to the sortable data table page
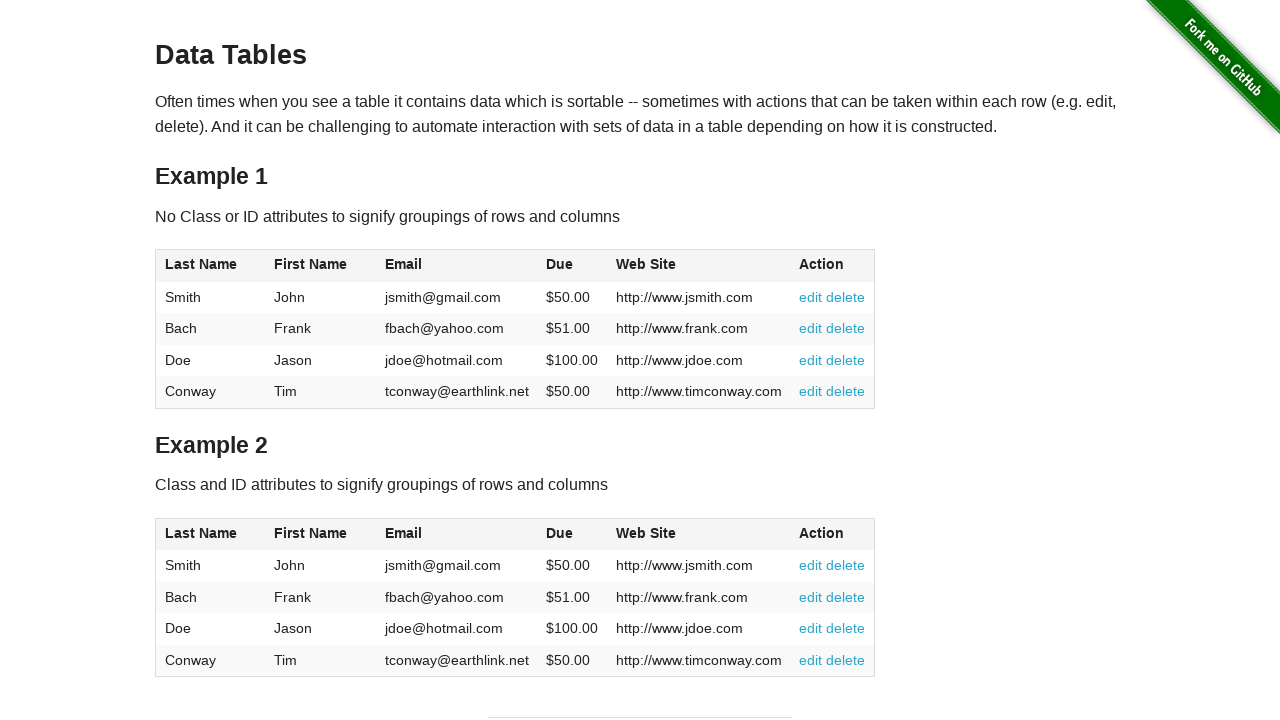

Clicked Last Name column header to sort ascending at (201, 533) on xpath=(.//*[normalize-space(text()) and normalize-space(.)='Example 2'])[1]/foll
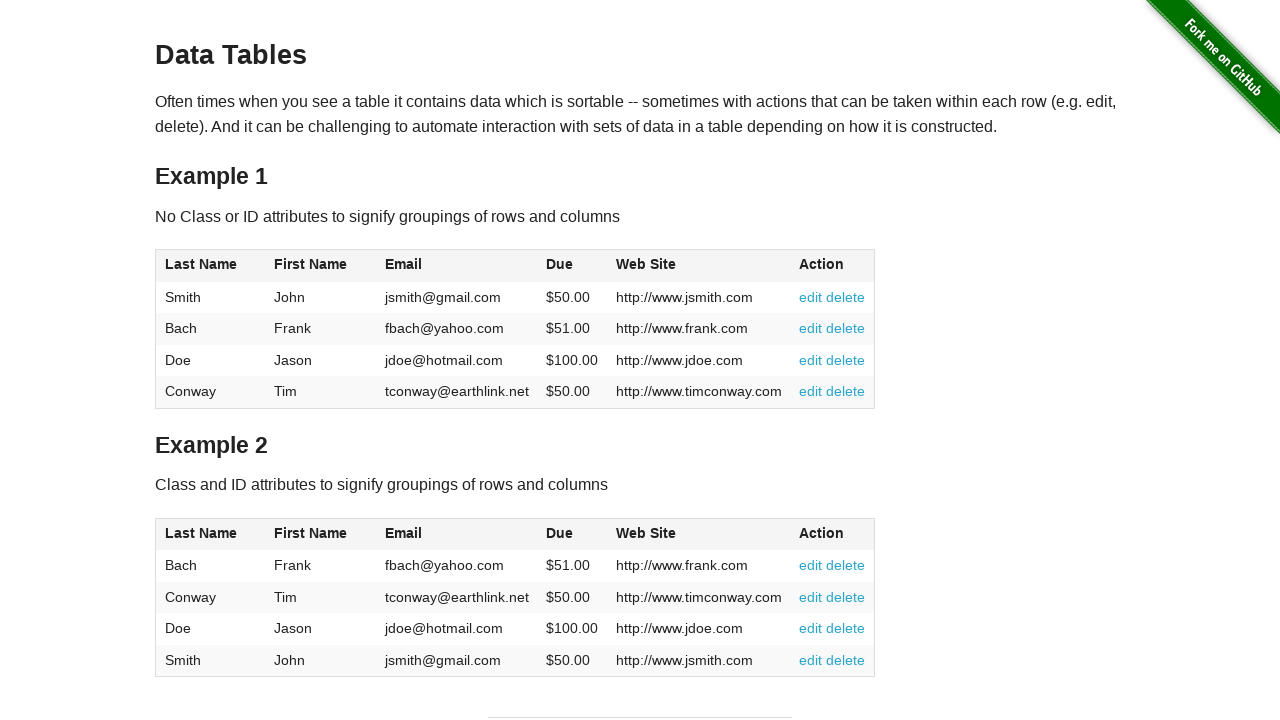

Table updated after ascending sort
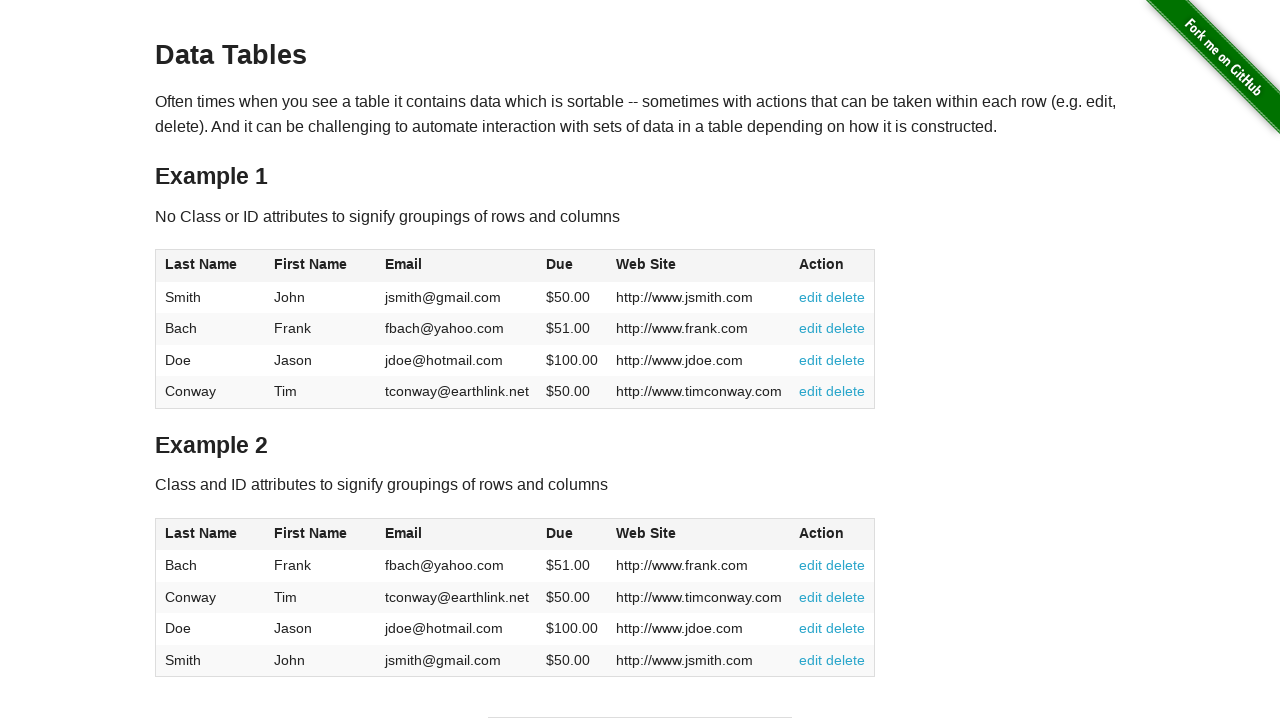

Clicked Last Name column header to sort descending at (201, 533) on xpath=(.//*[normalize-space(text()) and normalize-space(.)='Example 2'])[1]/foll
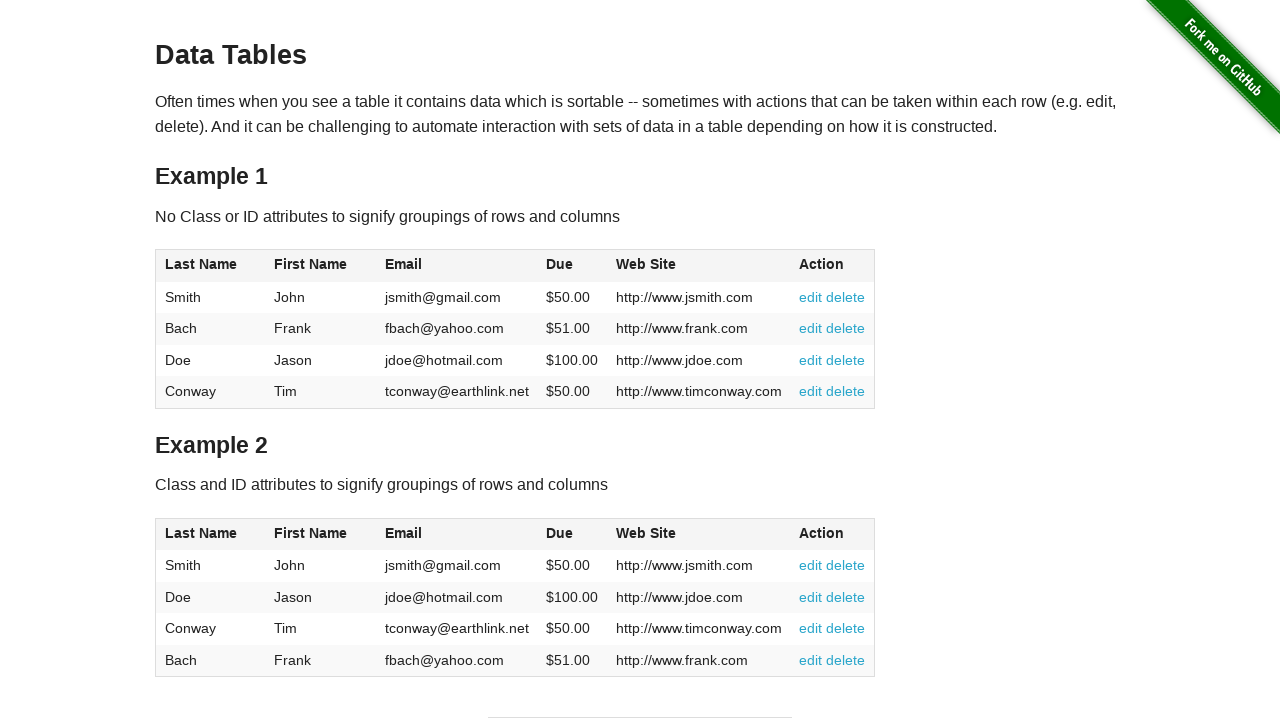

Table updated after descending sort
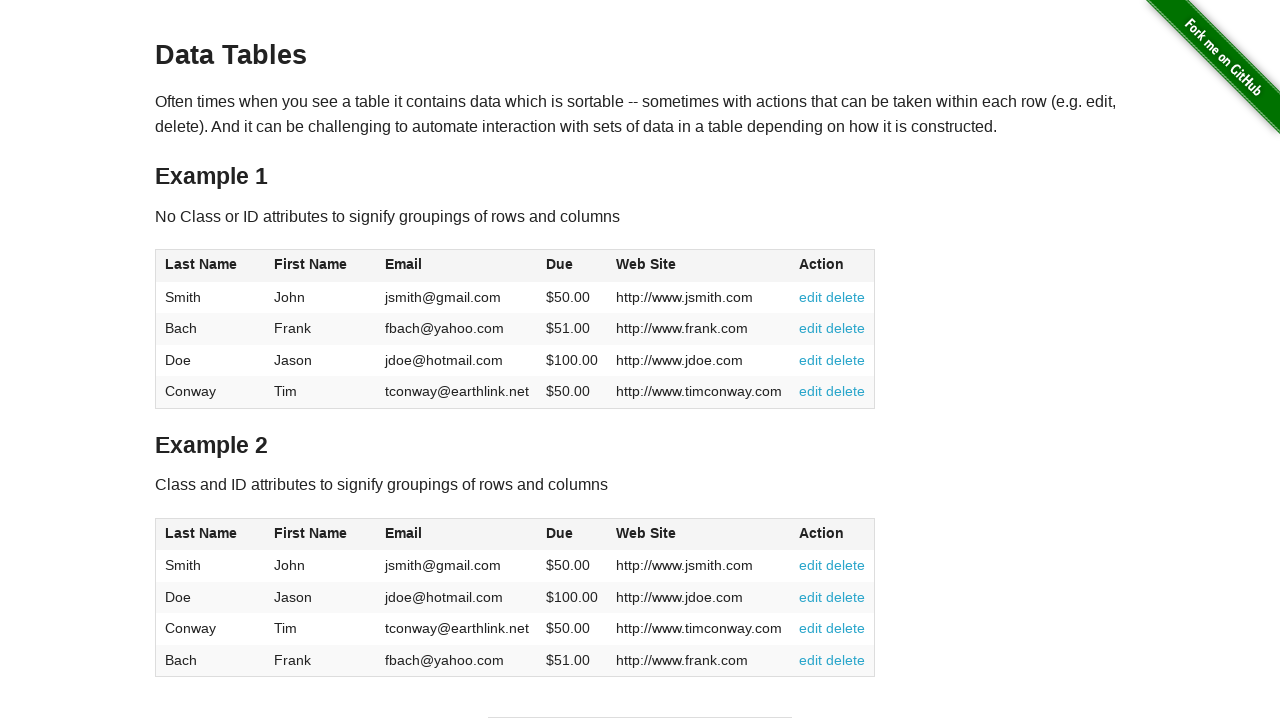

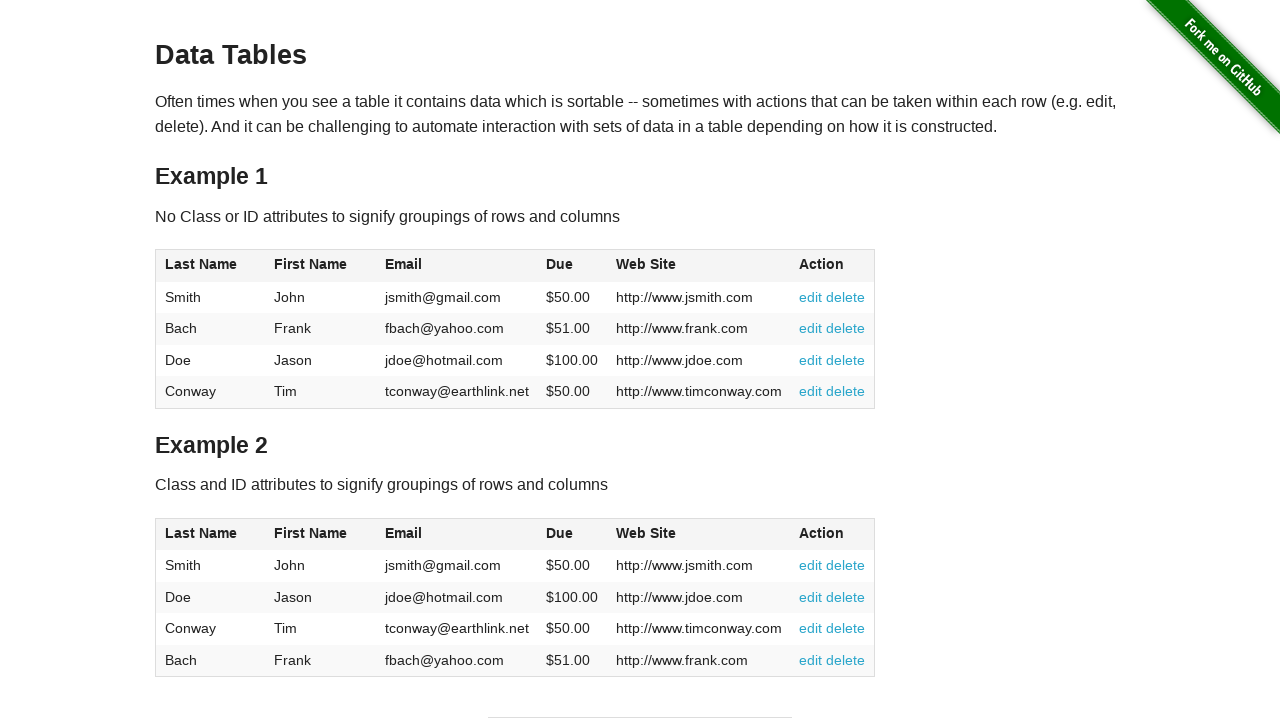